Tests drag and drop functionality by clicking and holding an element then moving it by specific offset coordinates

Starting URL: https://jqueryui.com/droppable/

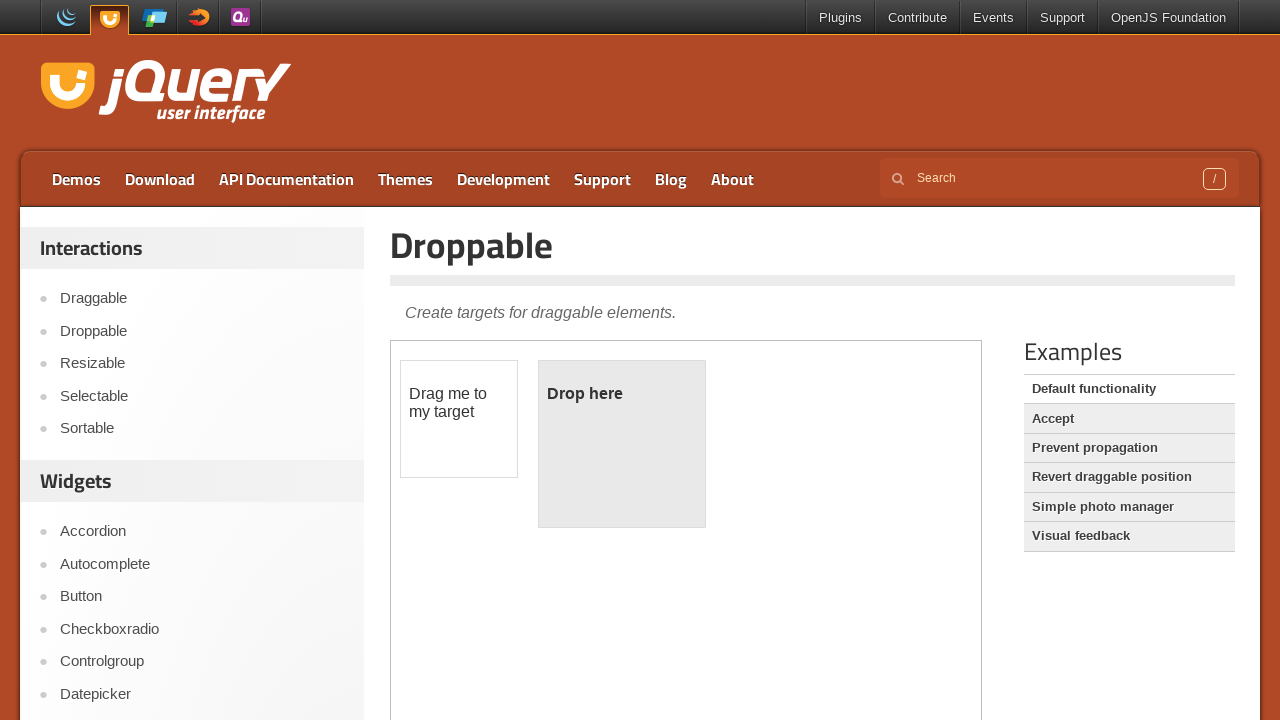

Located iframe for drag and drop test
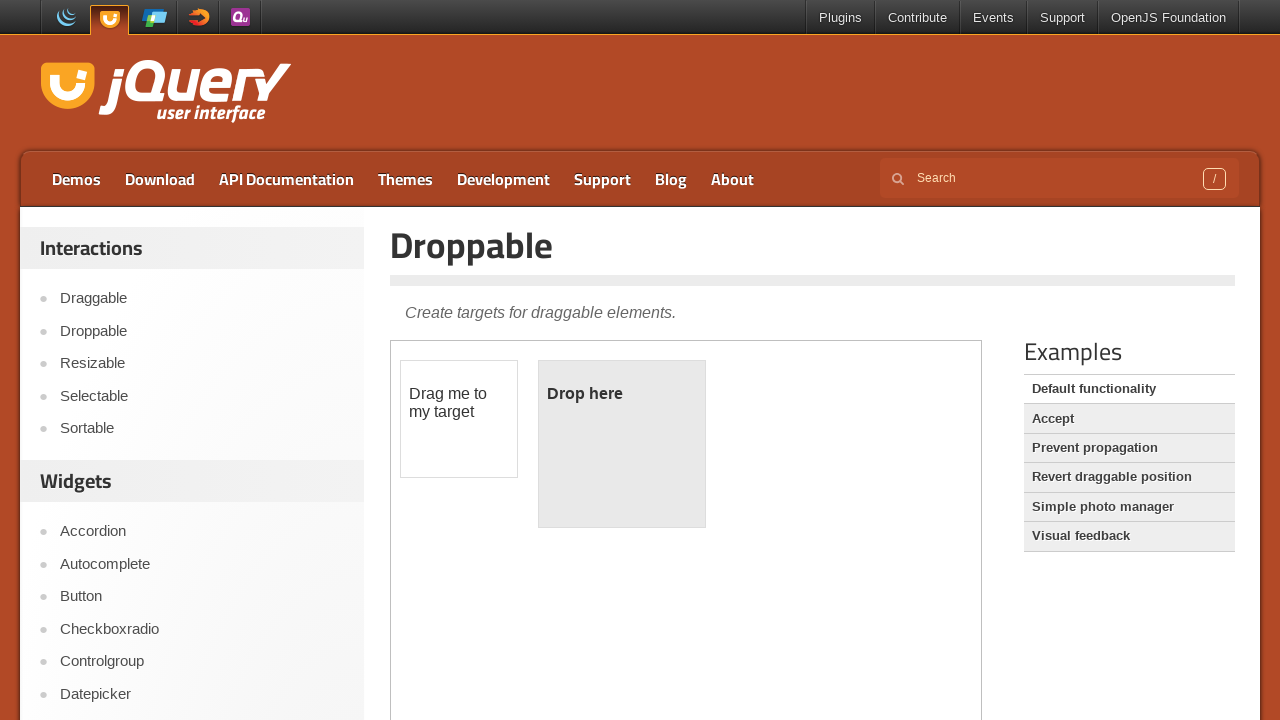

Located draggable element within iframe
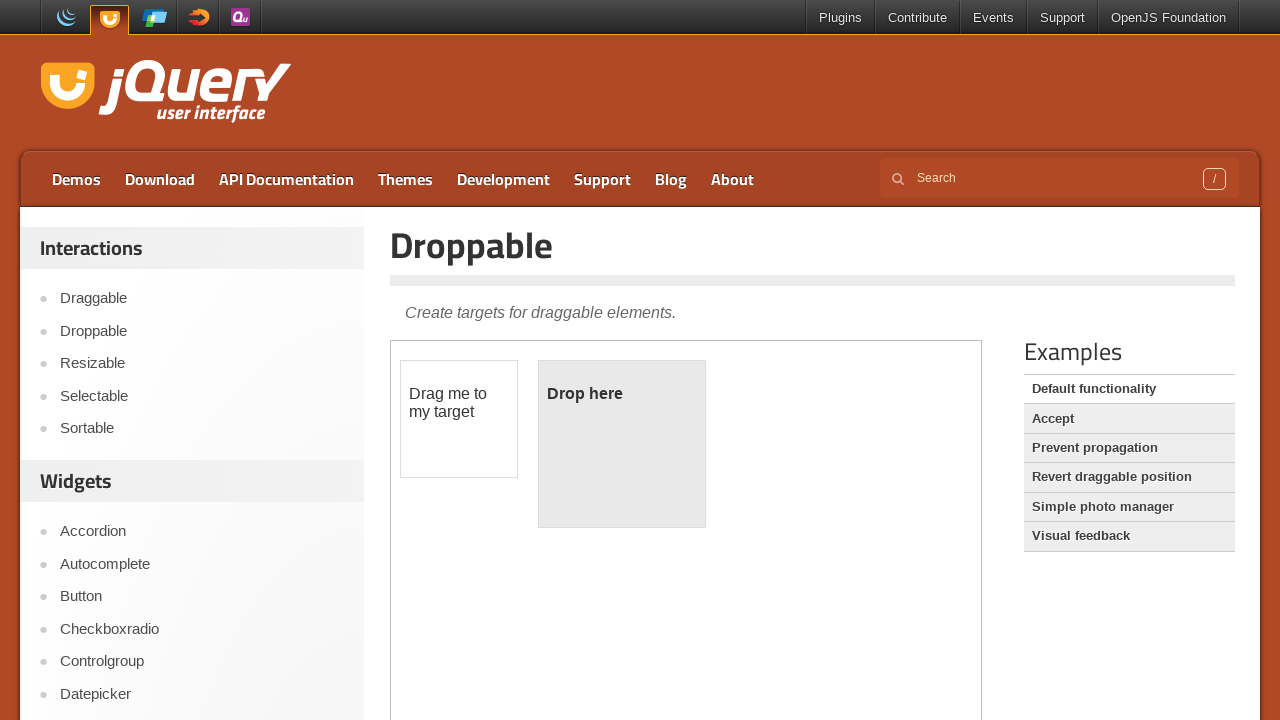

Retrieved bounding box coordinates of draggable element
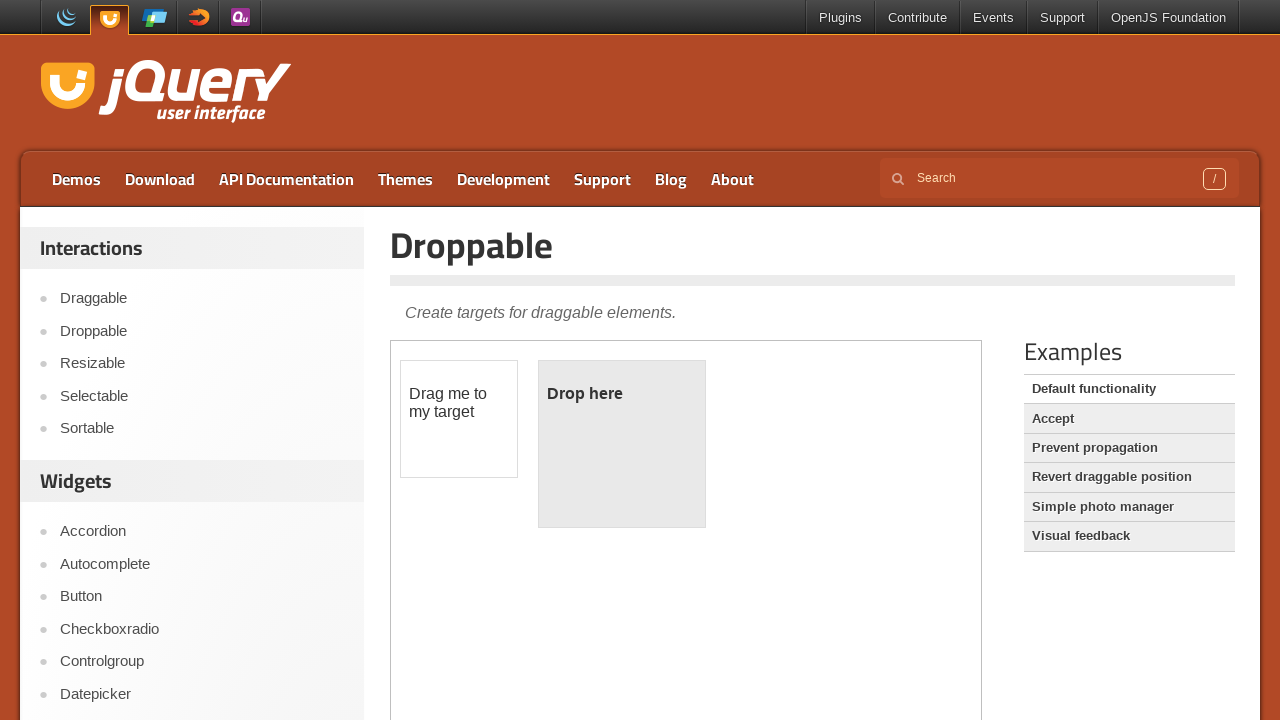

Moved mouse to center of draggable element at (459, 419)
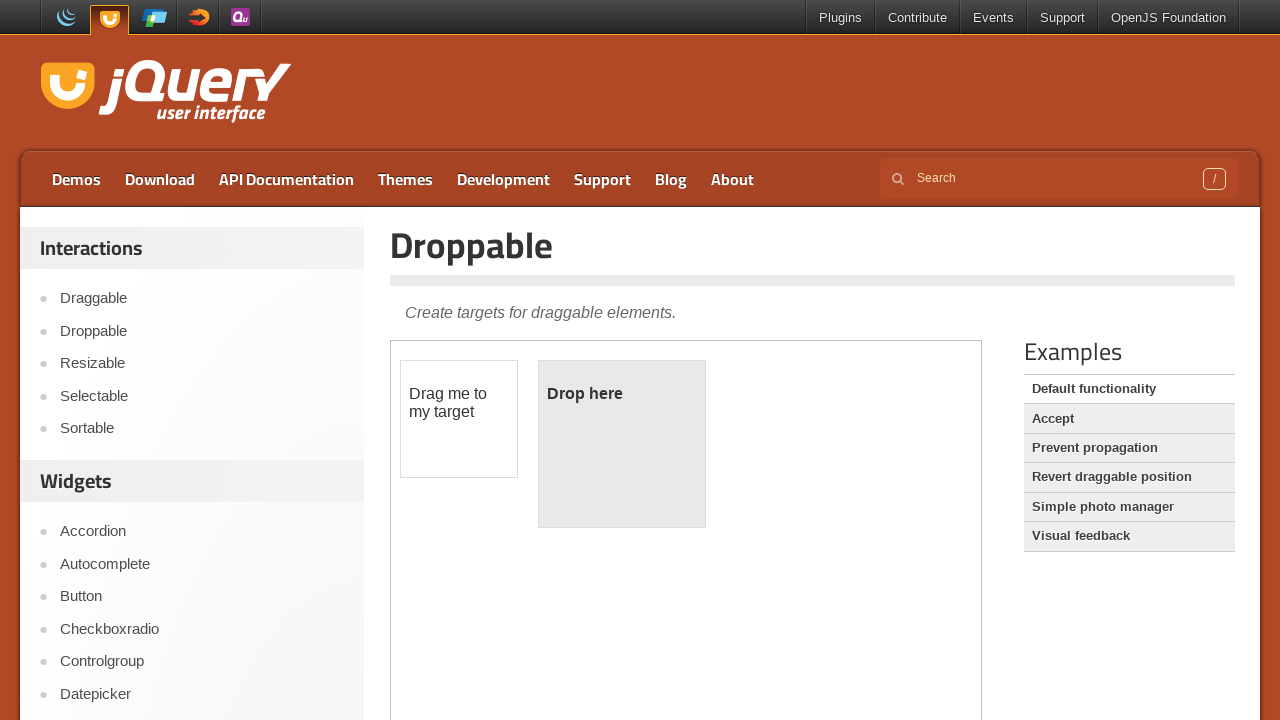

Pressed mouse button down on draggable element at (459, 419)
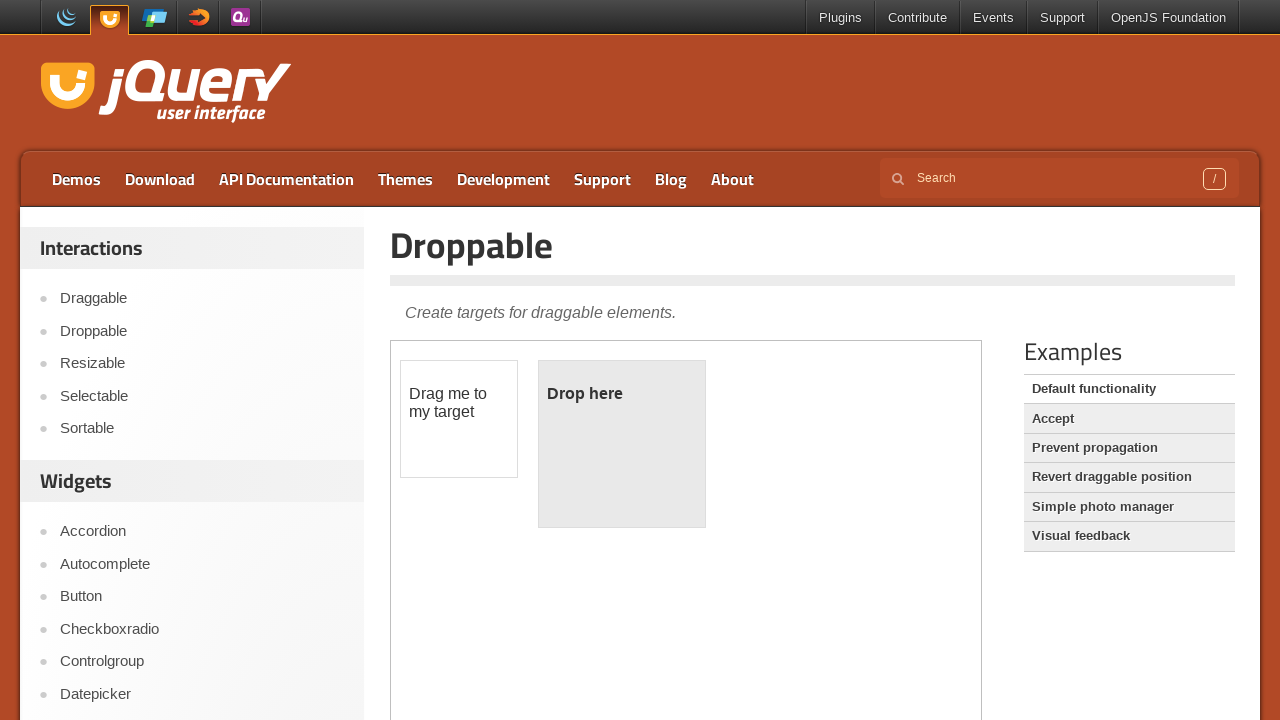

Dragged element by offset (136px right, 34px down) at (595, 453)
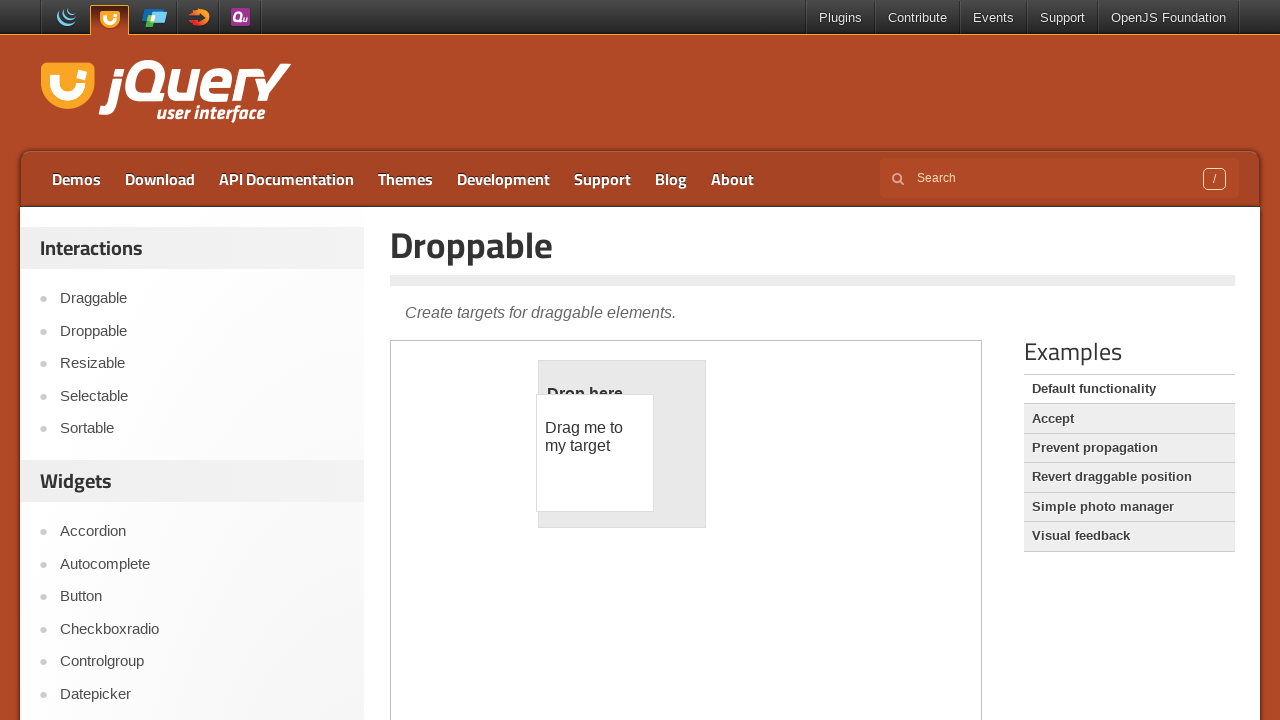

Released mouse button to complete drag and drop at (595, 453)
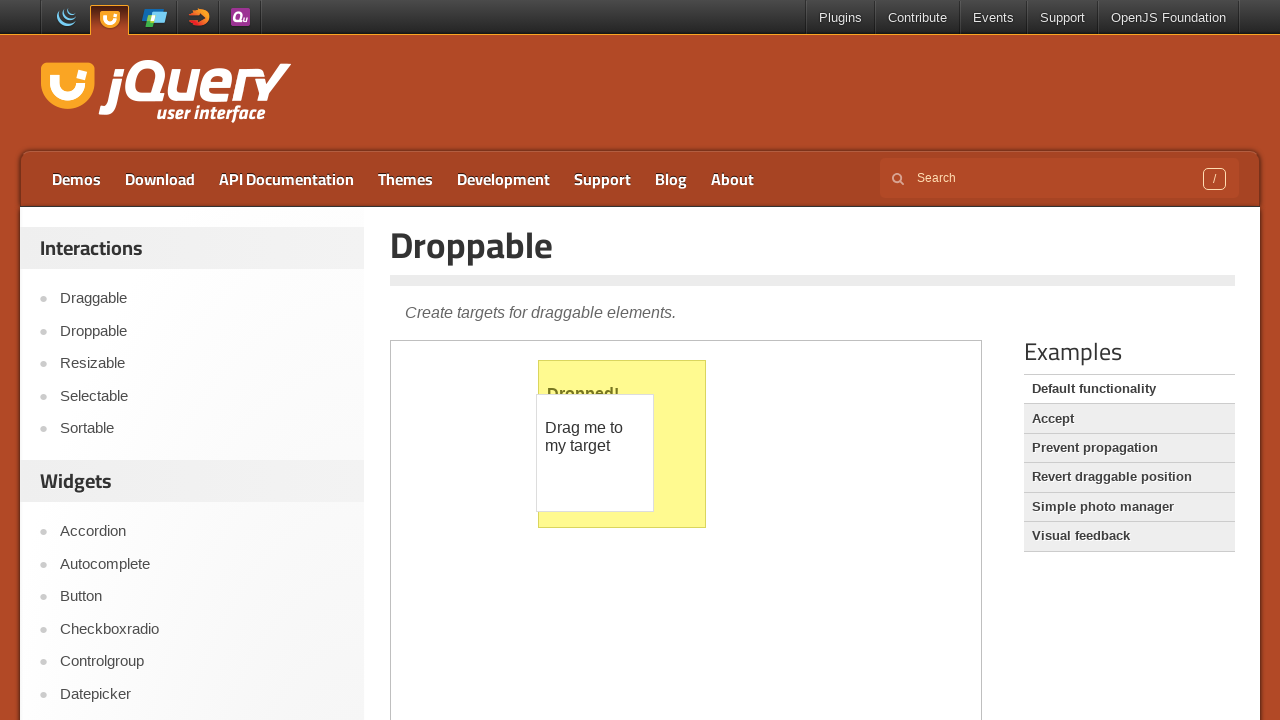

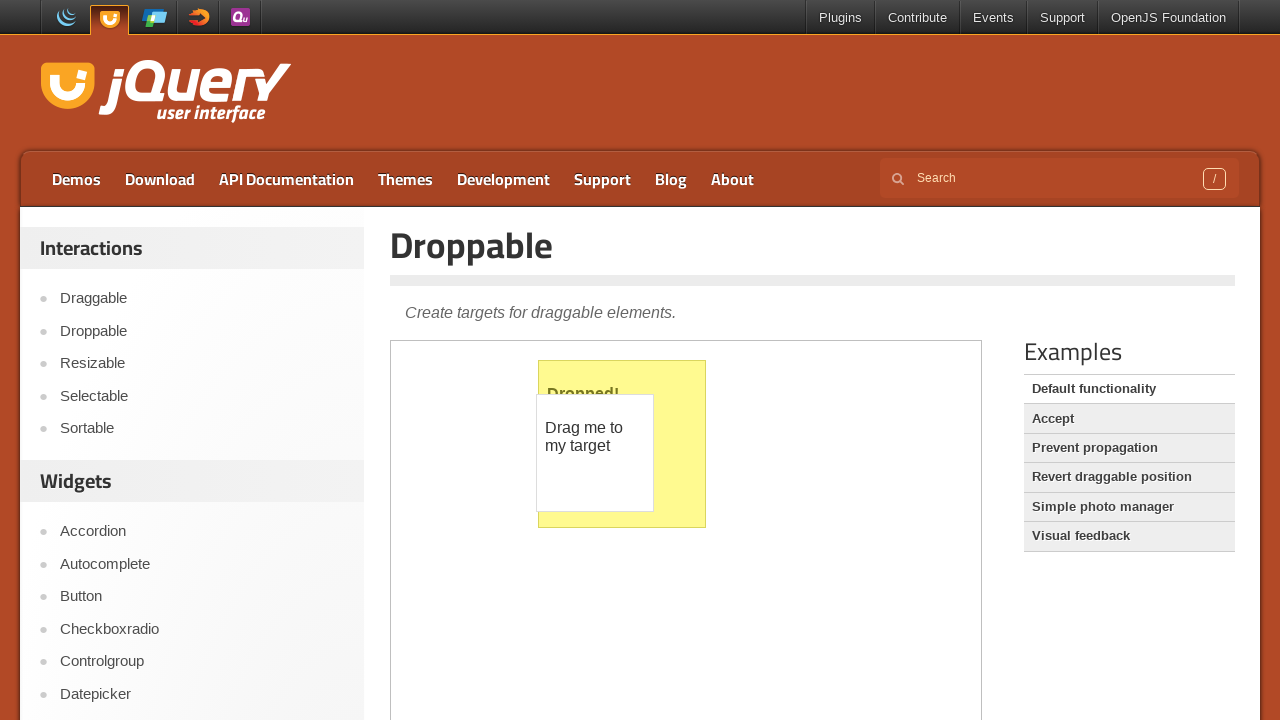